Tests character validation form with a too short input (3 characters) and verifies the validation message shows "Invalid Value"

Starting URL: https://testpages.eviltester.com/styled/apps/7charval/simple7charvalidation.html

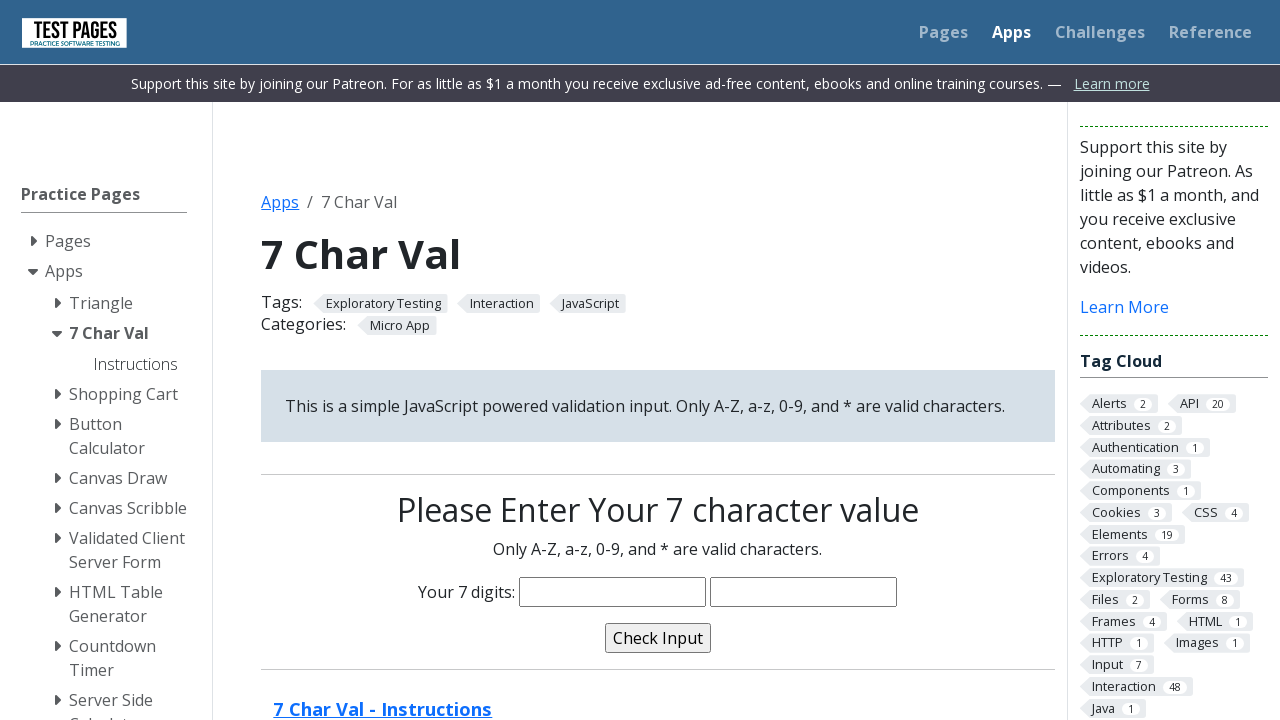

Filled input field with 'abc' (3 characters - too short) on input[name='characters']
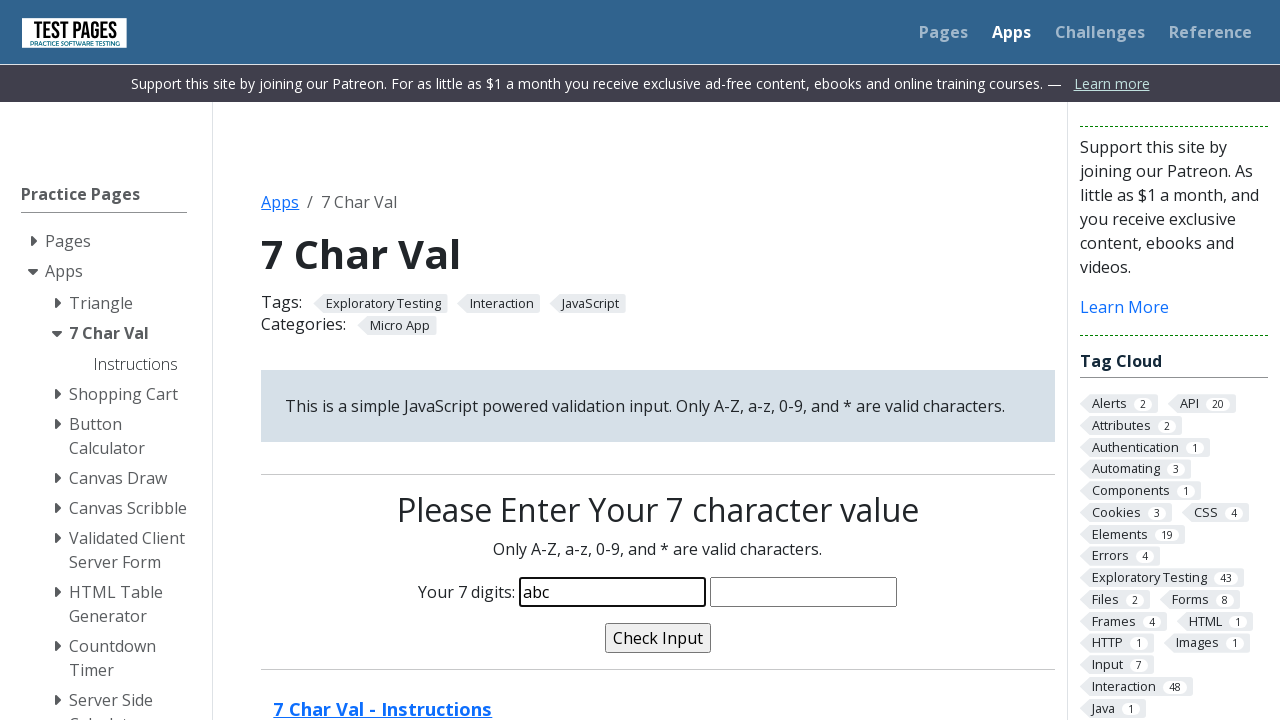

Clicked validate button at (658, 638) on input[name='validate']
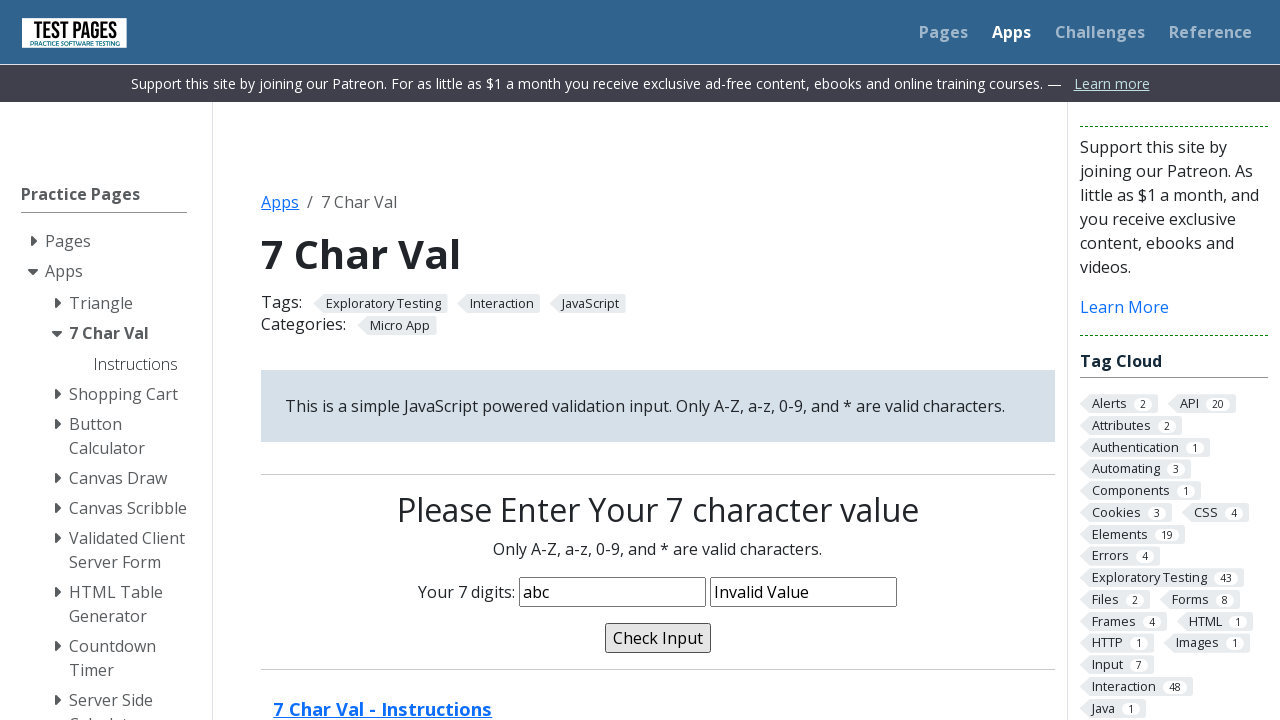

Located validation message element
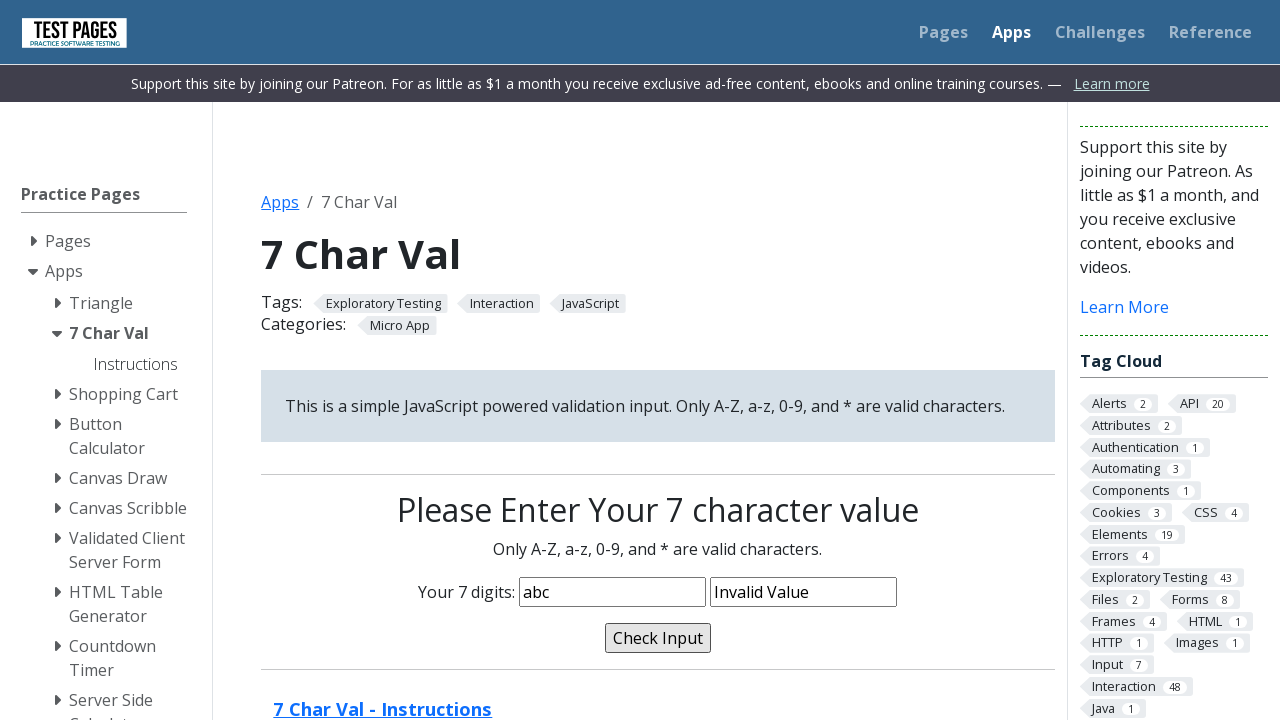

Verified validation message shows 'Invalid Value'
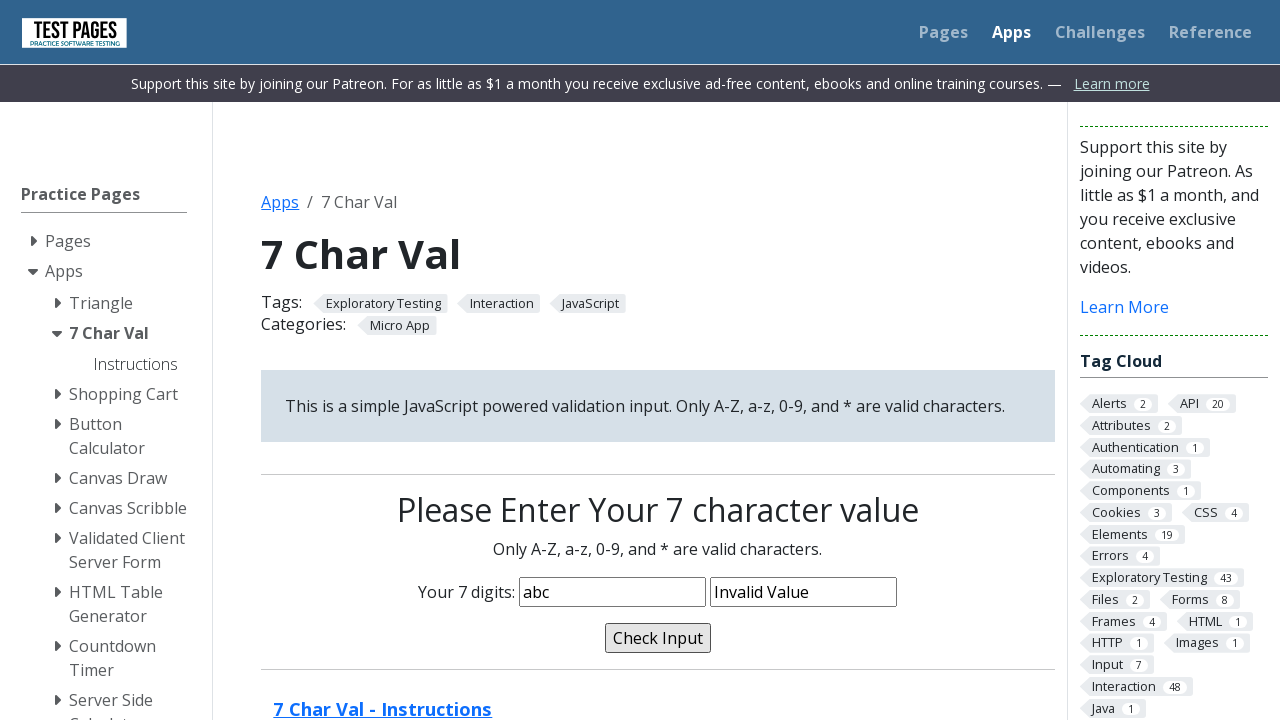

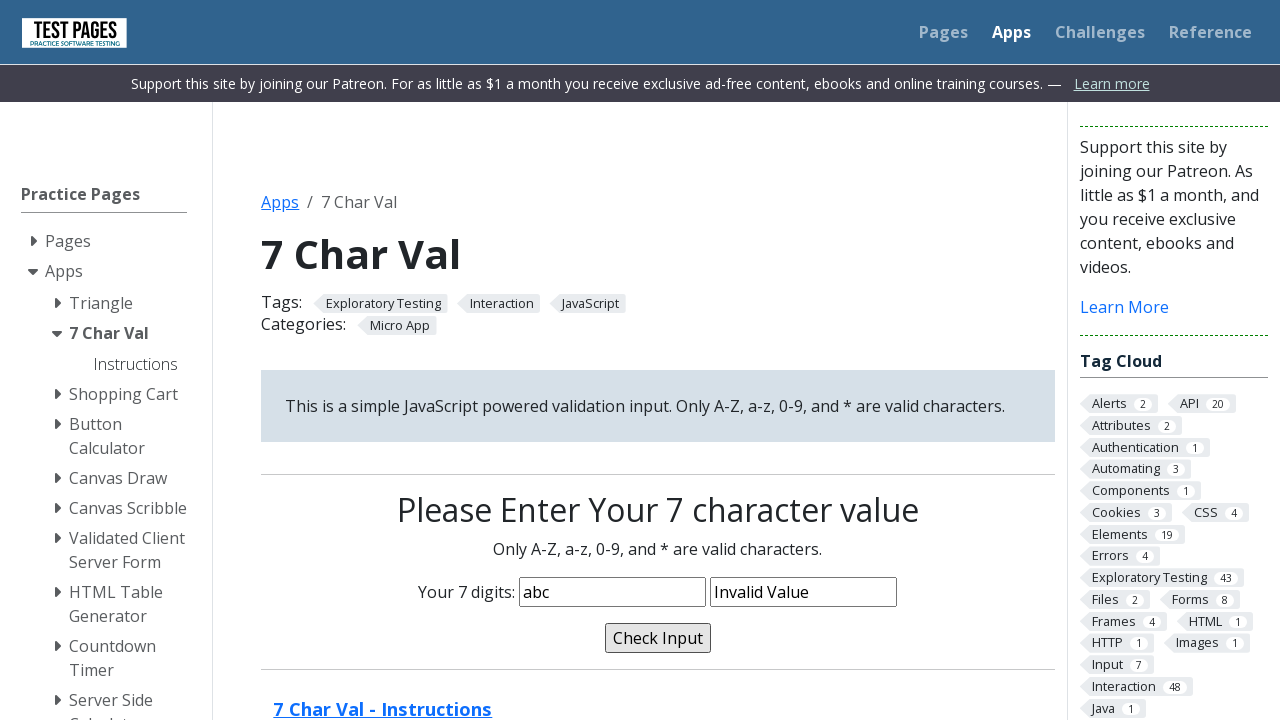